Tests clicking on the Selectable link from the jQuery UI homepage and verifying the page title

Starting URL: http://jqueryui.com/

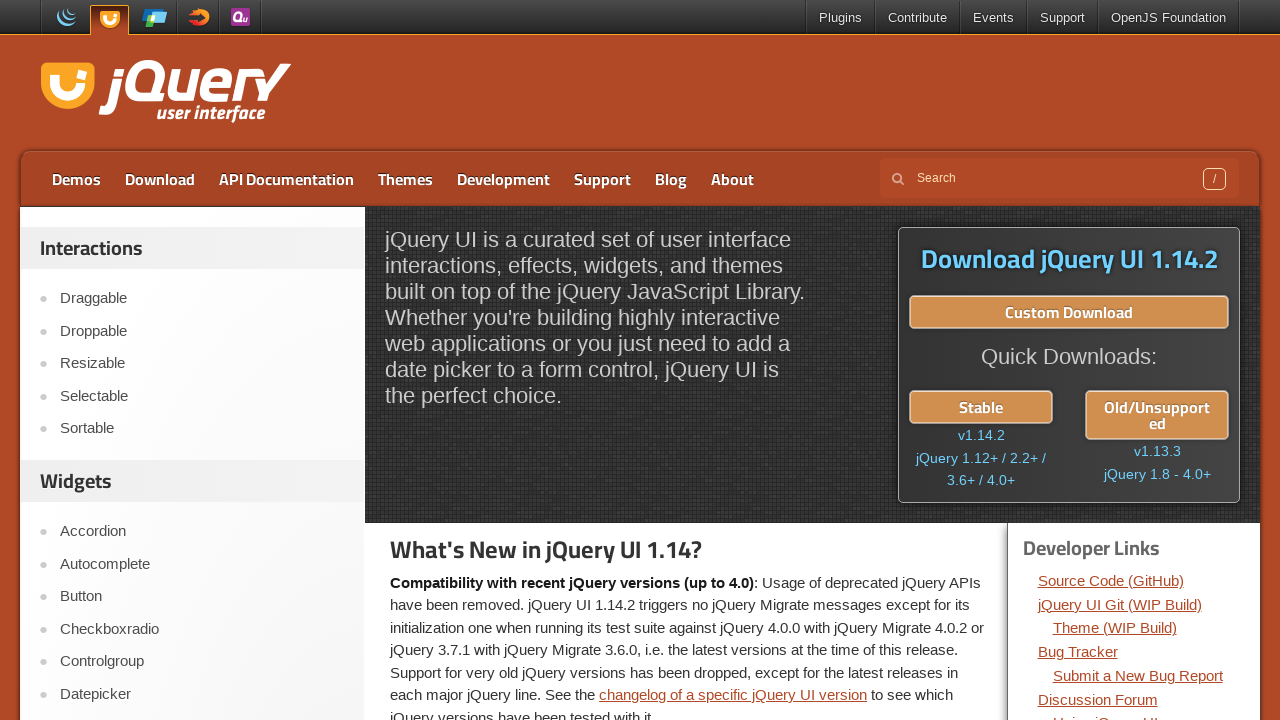

Verified page title is 'jQuery UI'
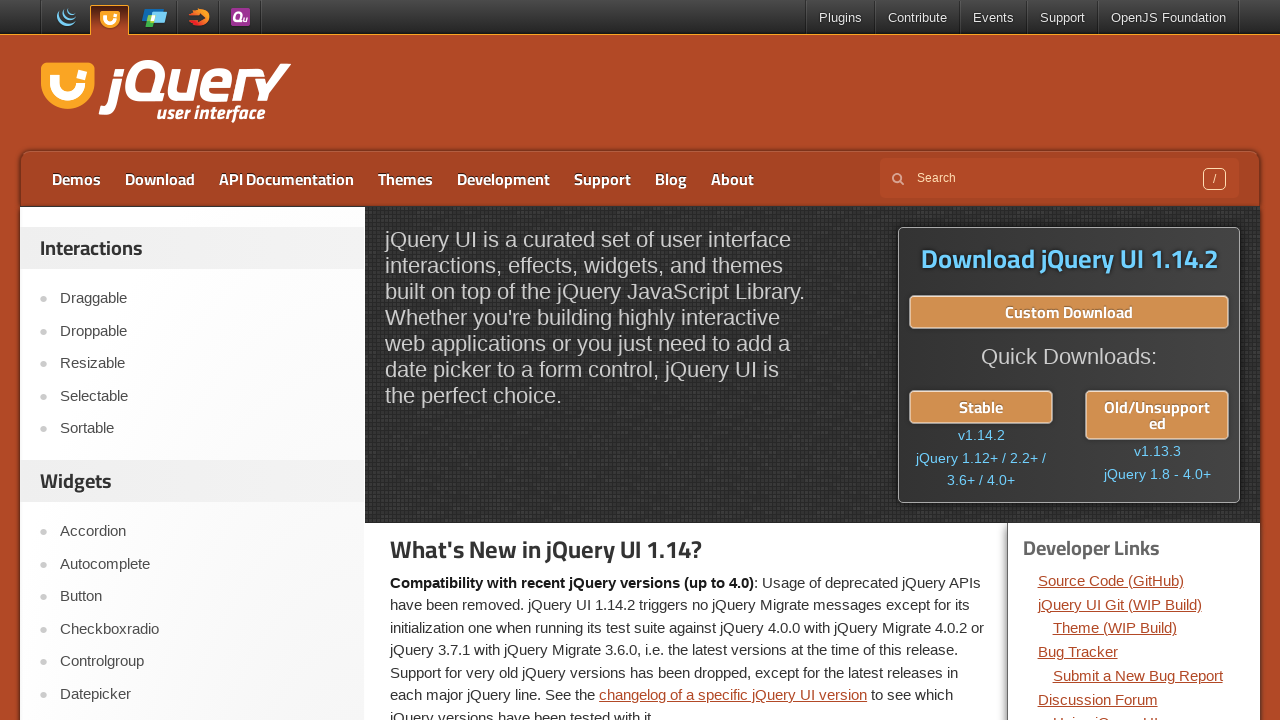

Clicked on the Selectable link at (202, 396) on xpath=//a[contains(text(),'Selectable')]
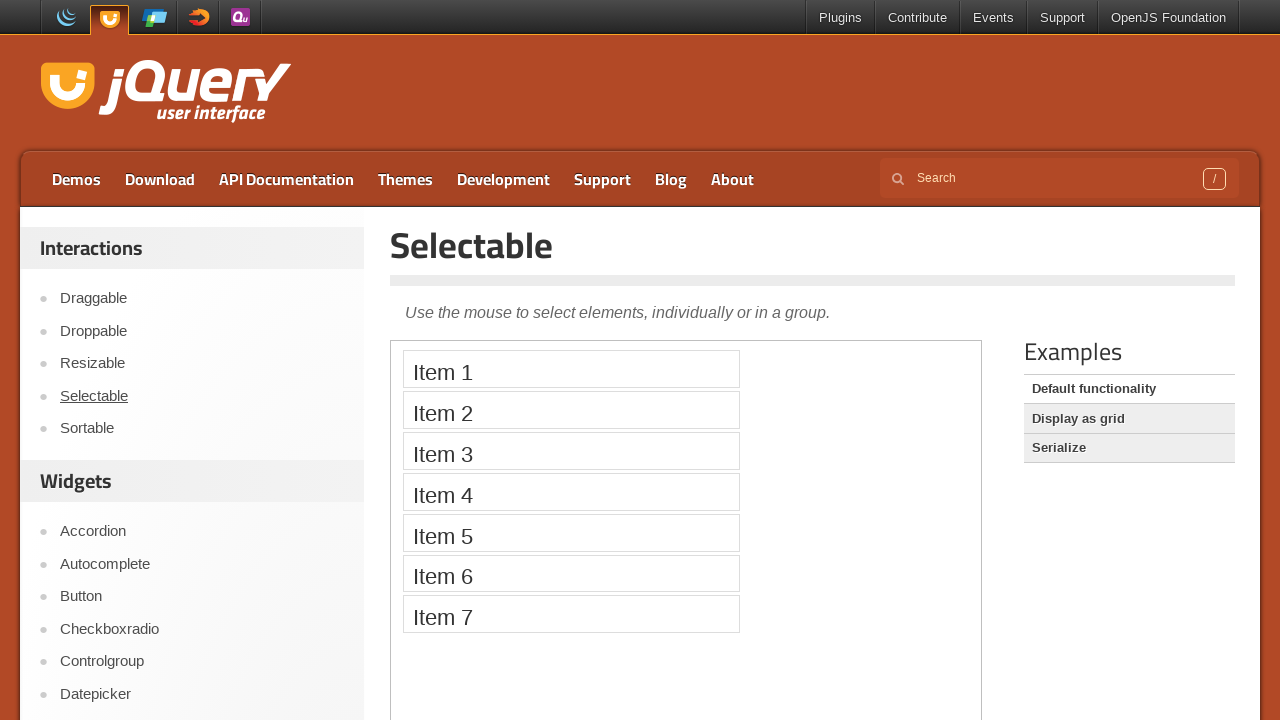

Waited for page to load (networkidle state reached)
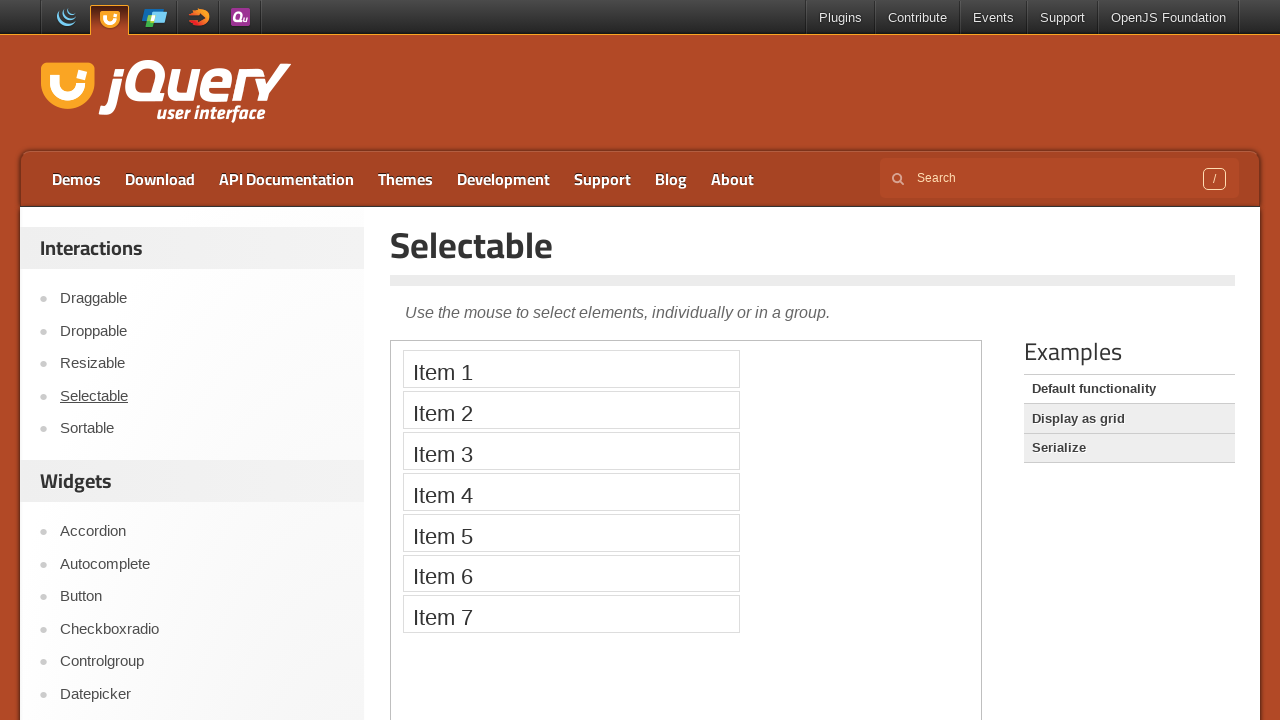

Navigated back to jQuery UI home page
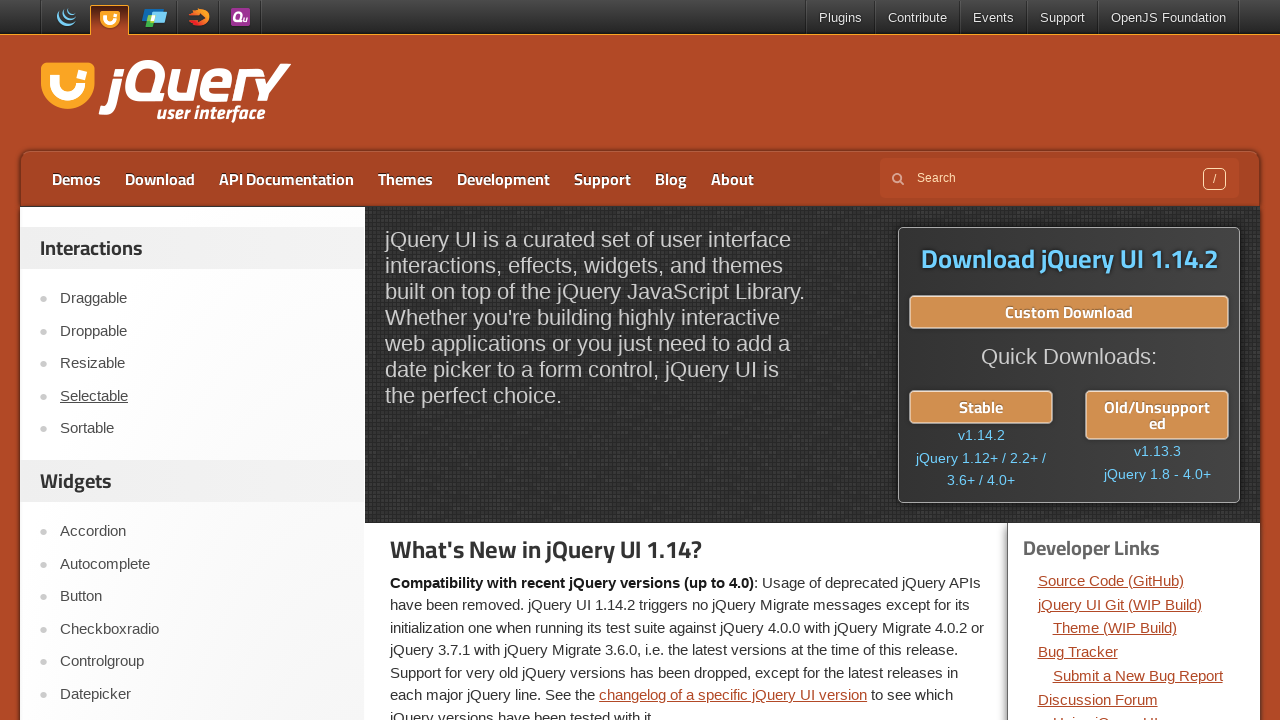

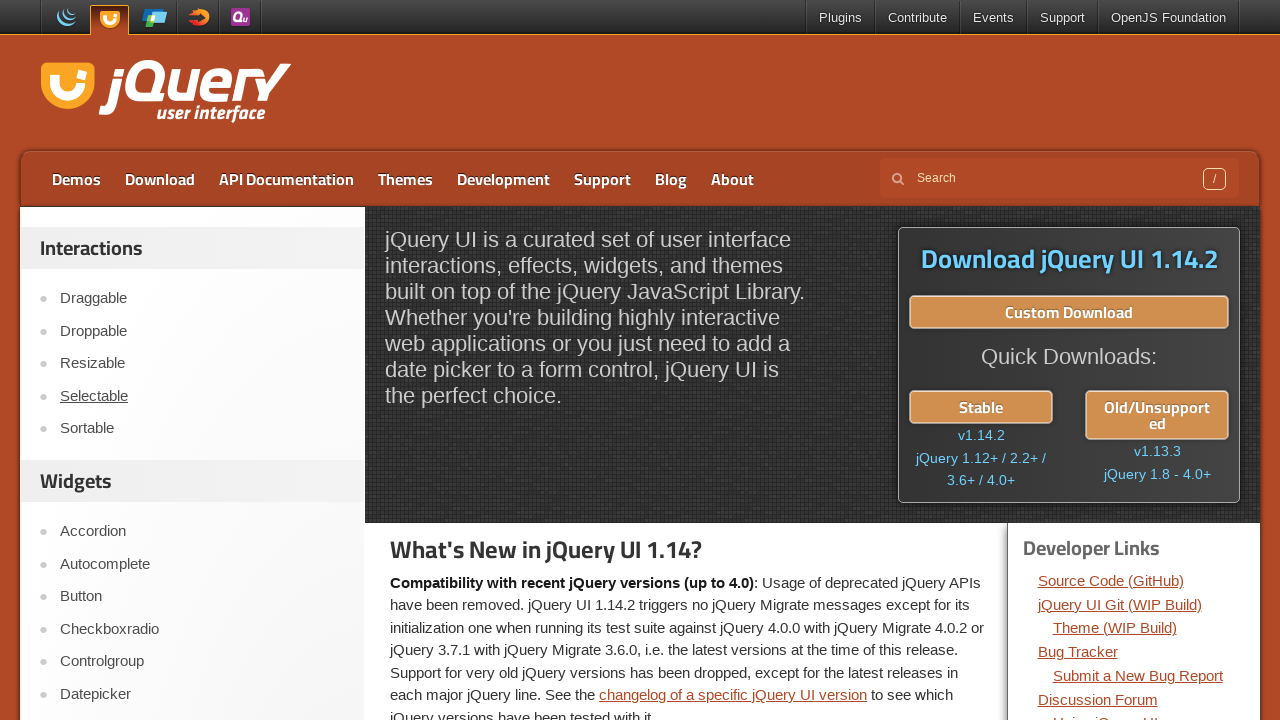